Navigates to Rediff Money financial page and verifies that the BSE indices table is present and contains data rows

Starting URL: https://money.rediff.com/index.html

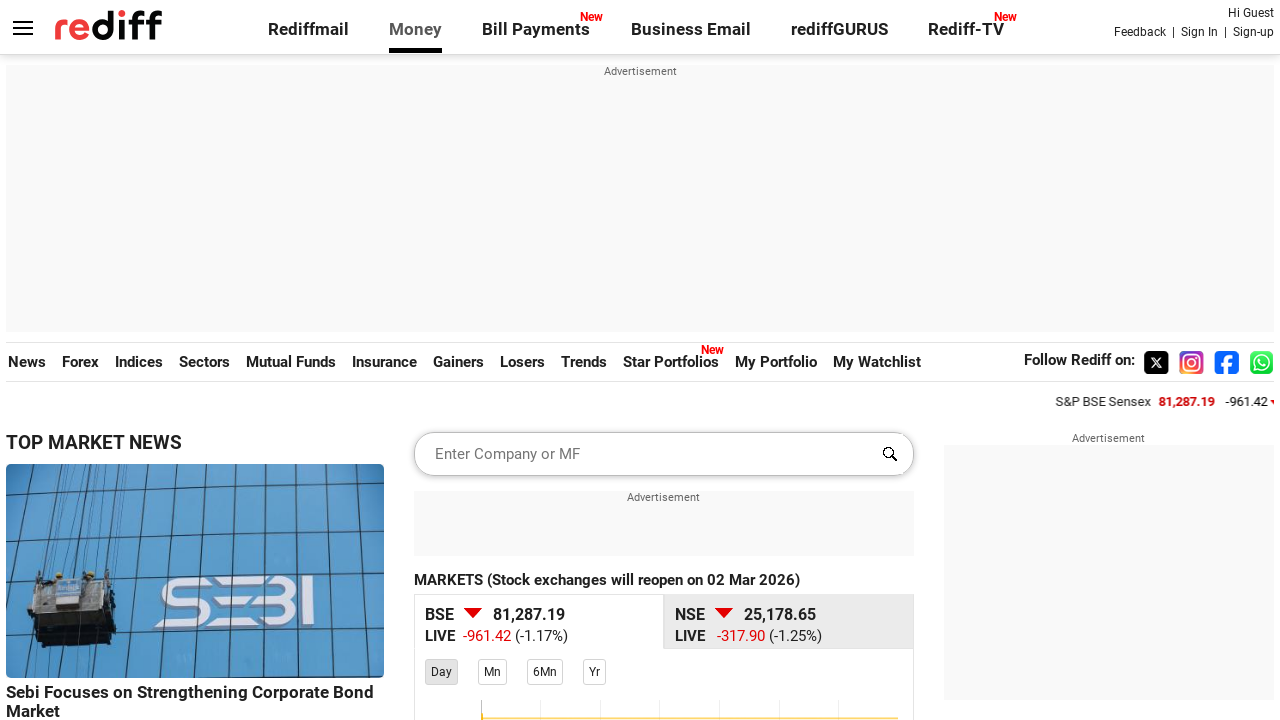

BSE indices table selector found and loaded
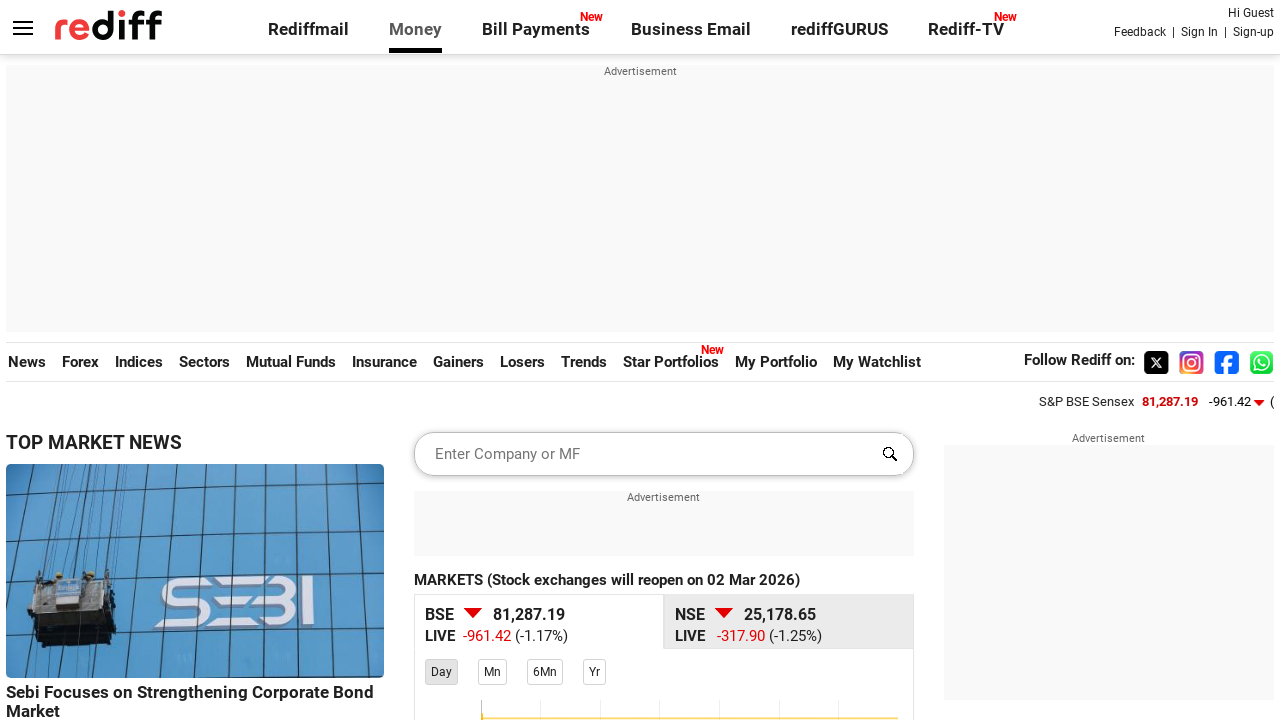

Located BSE indices table element
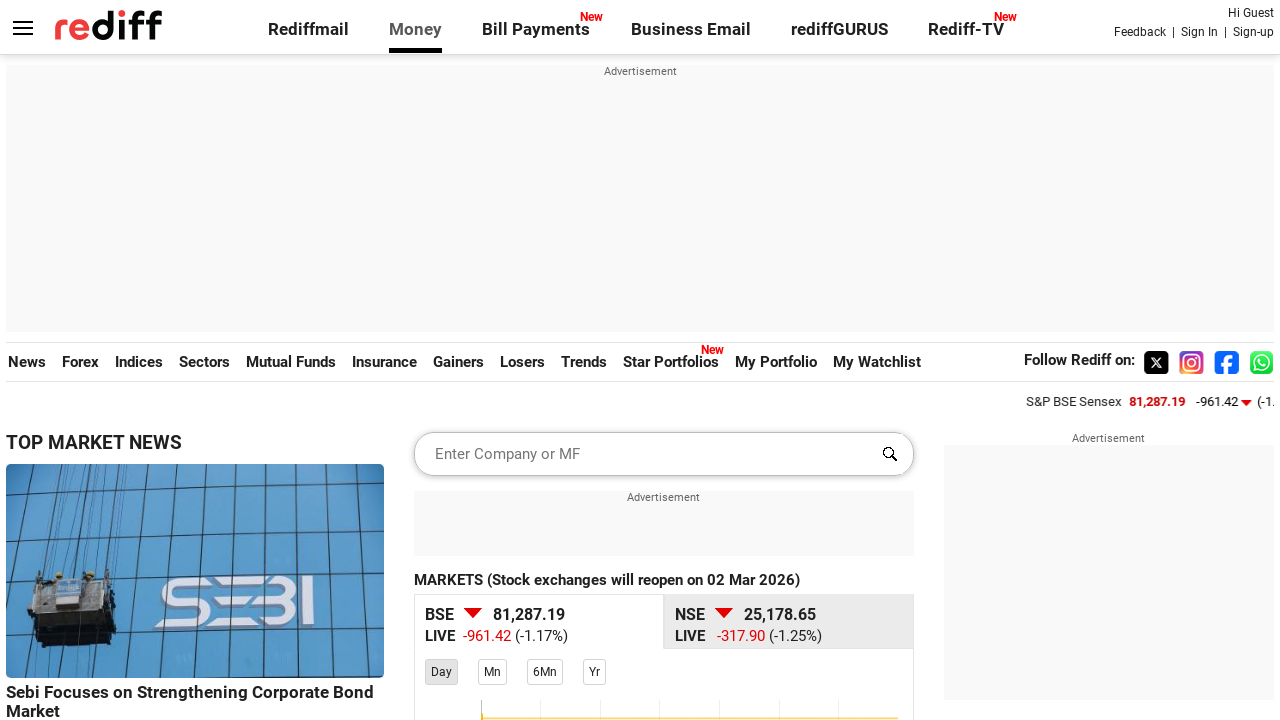

Located row elements (ul) within the table
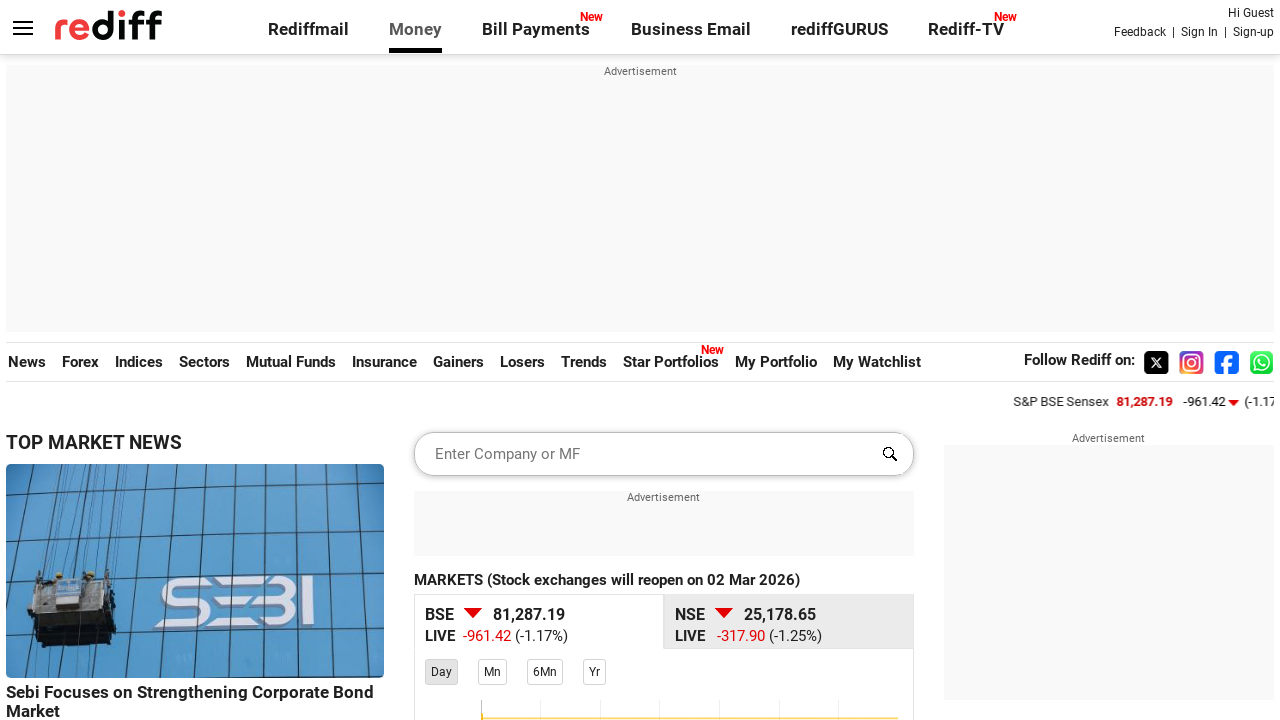

First data row appeared in BSE indices table
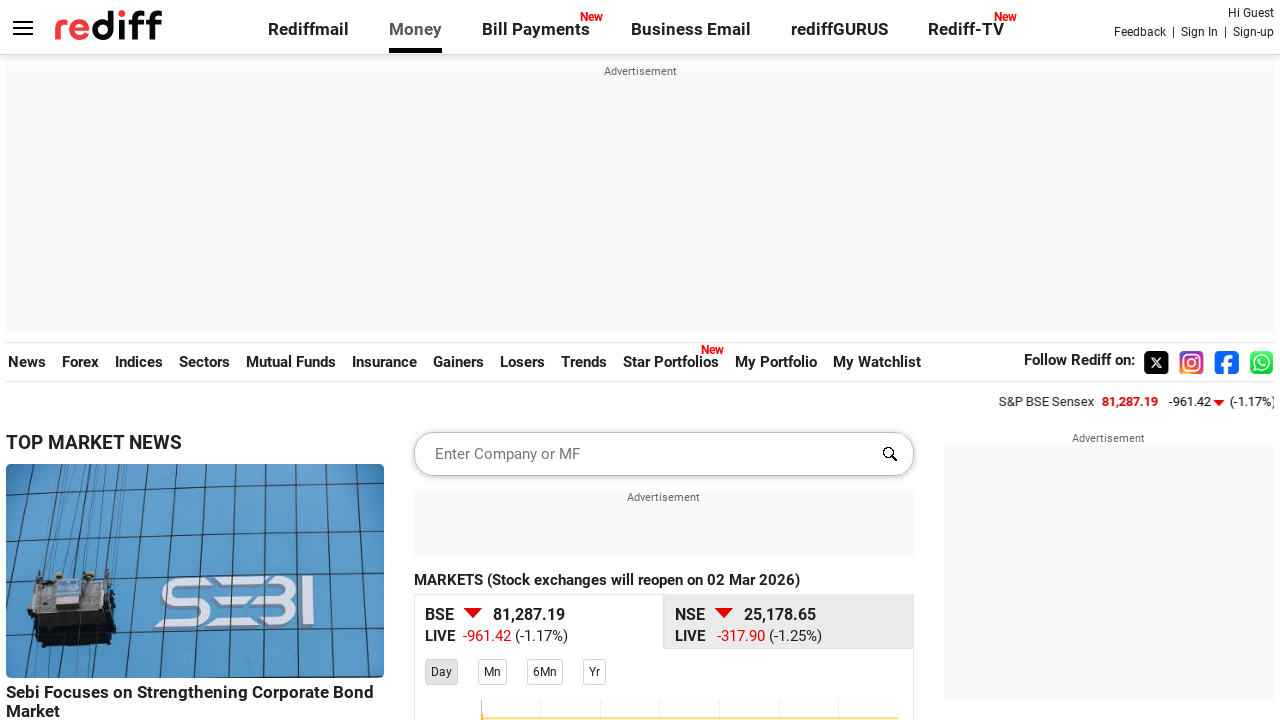

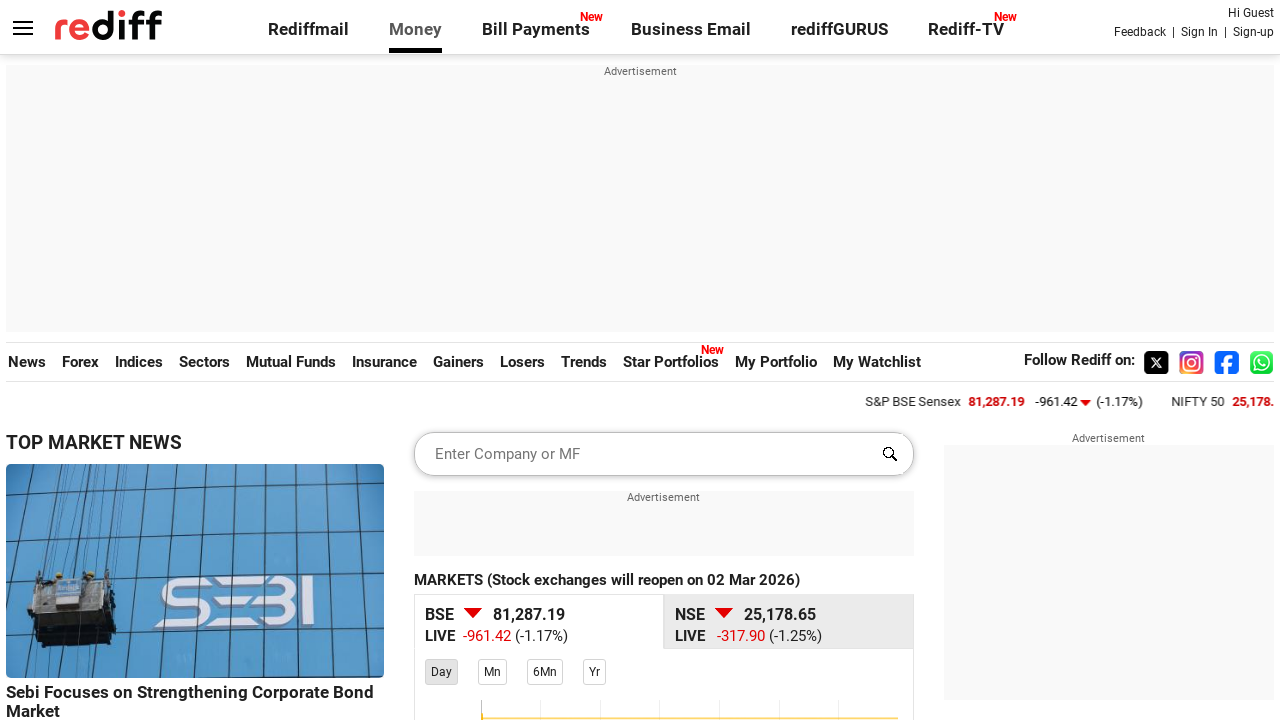